Tests marking individual todo items as complete by clicking their checkboxes.

Starting URL: https://demo.playwright.dev/todomvc/#/

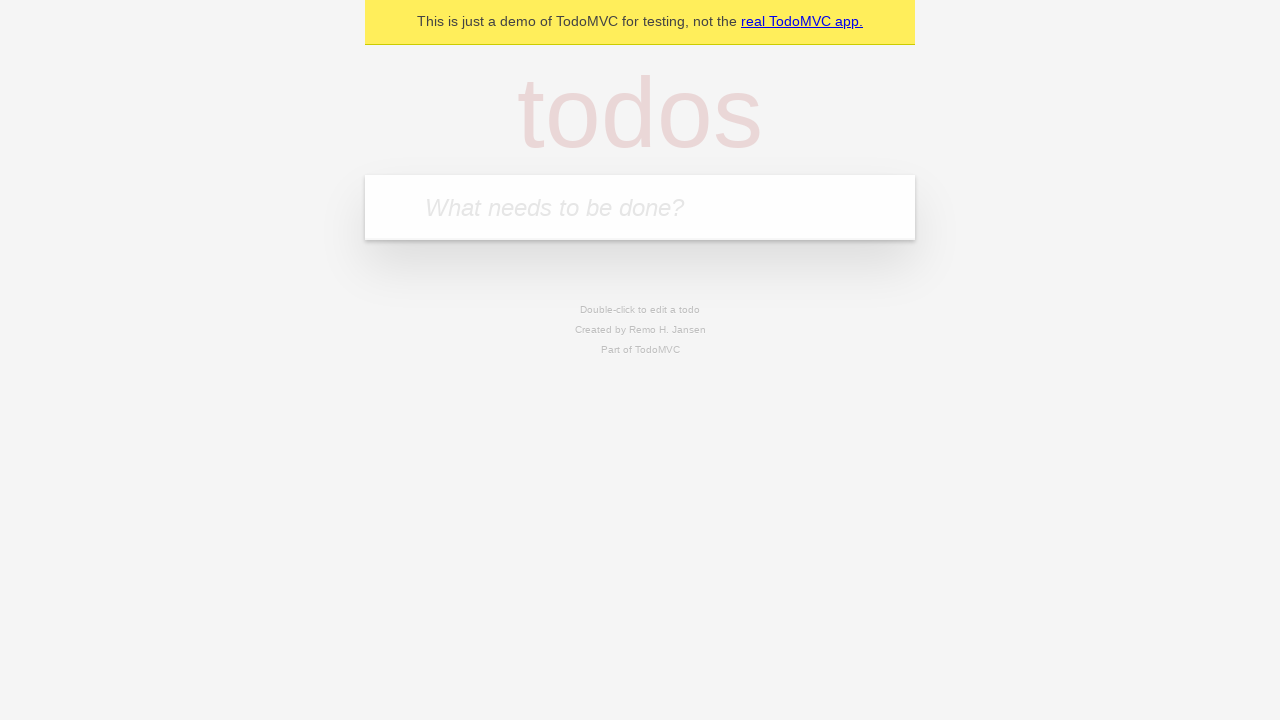

Filled todo input with 'buy some cheese' on internal:attr=[placeholder="What needs to be done?"i]
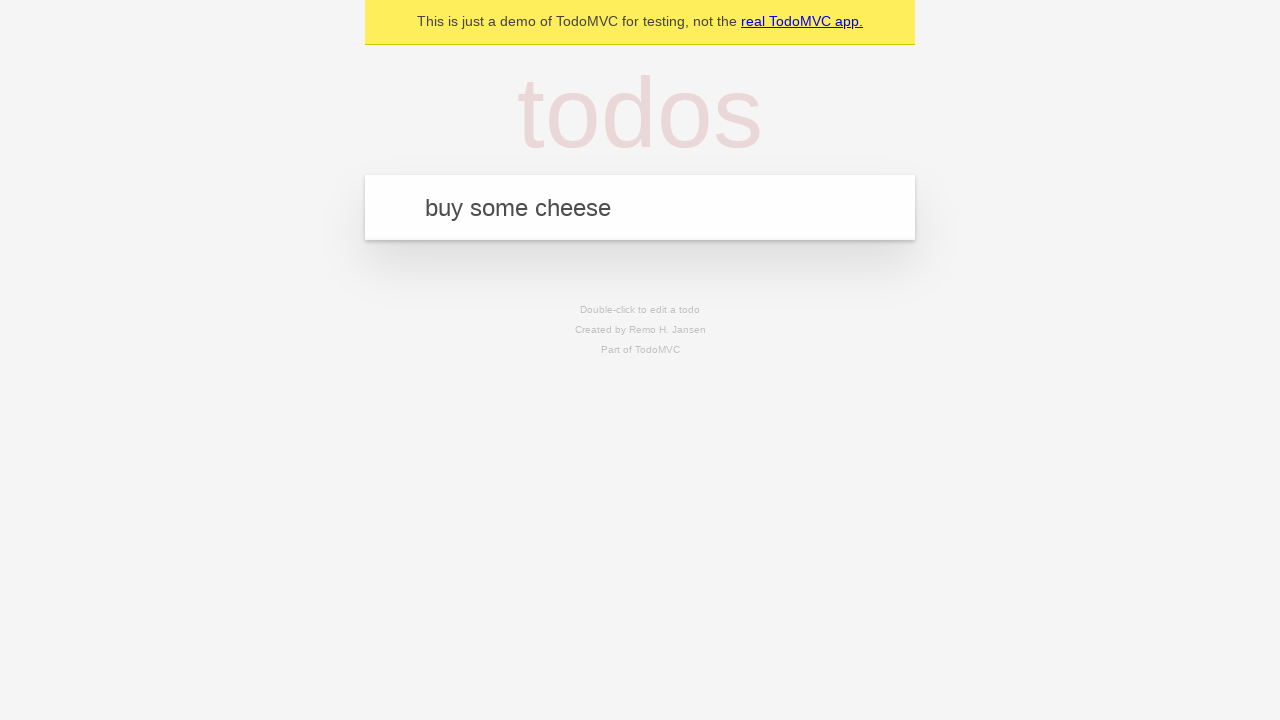

Pressed Enter to create first todo item on internal:attr=[placeholder="What needs to be done?"i]
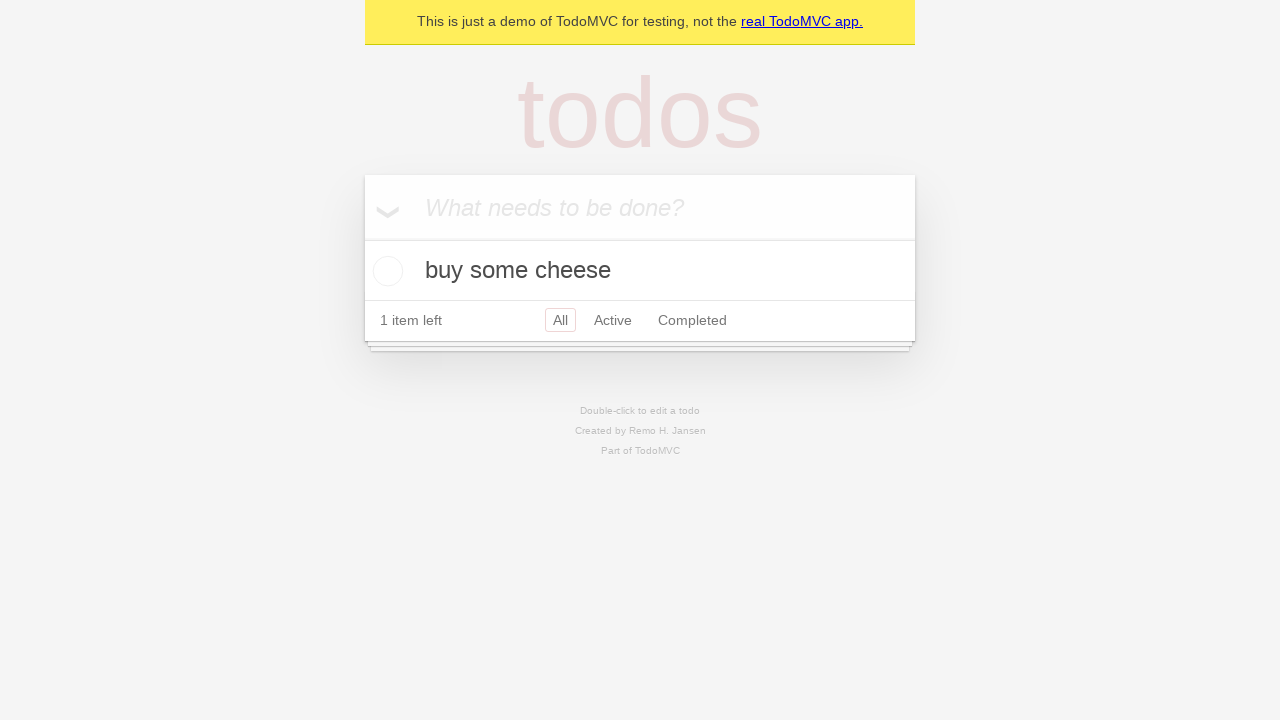

Filled todo input with 'feed the cat' on internal:attr=[placeholder="What needs to be done?"i]
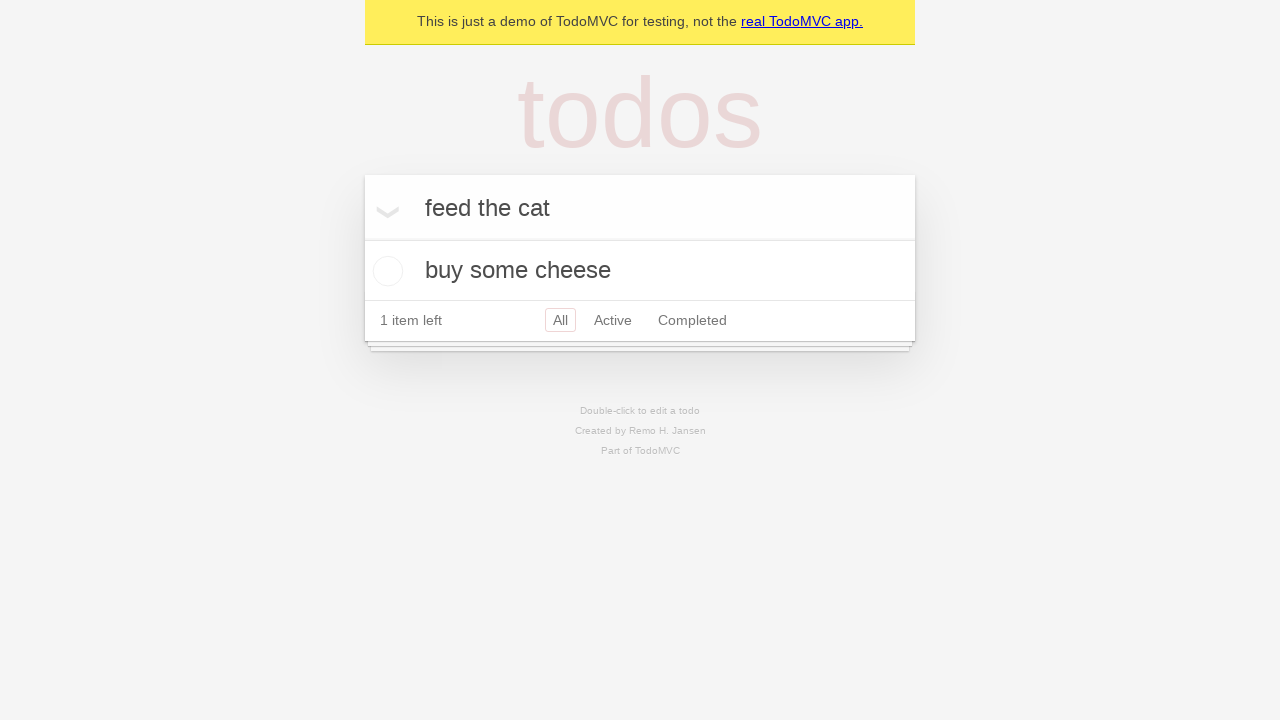

Pressed Enter to create second todo item on internal:attr=[placeholder="What needs to be done?"i]
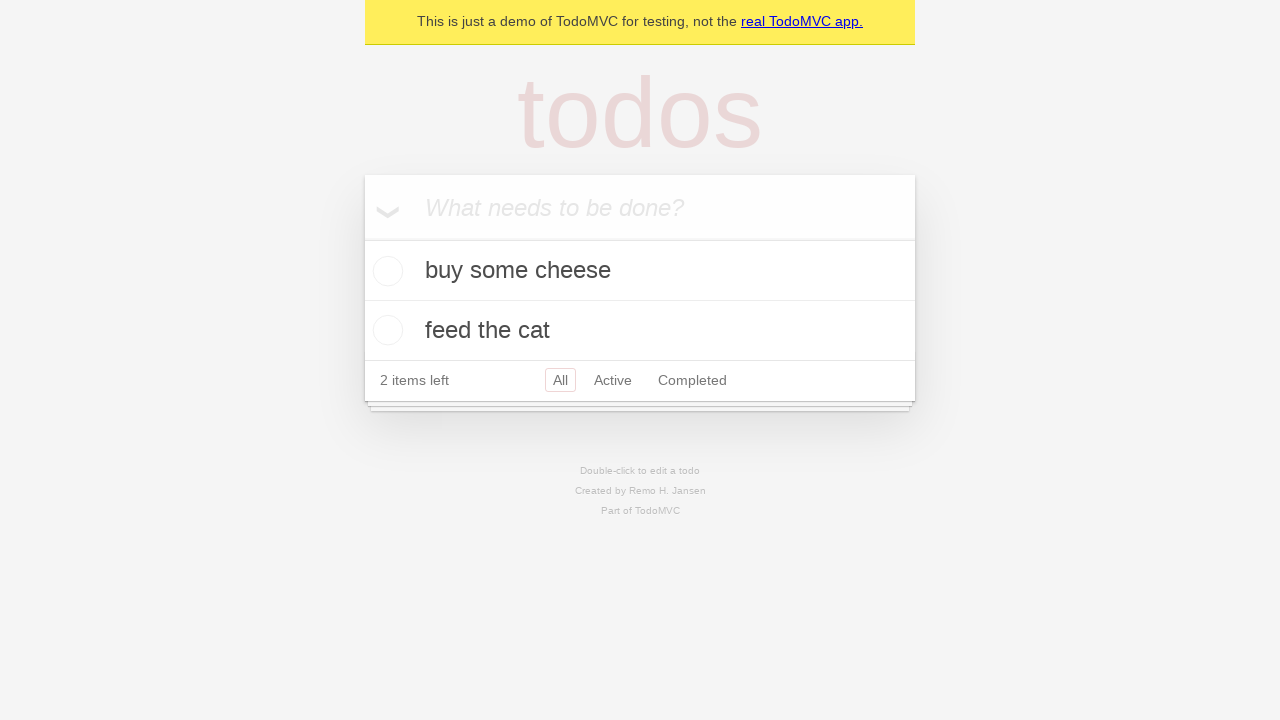

Checked checkbox for first todo item 'buy some cheese' at (385, 271) on internal:testid=[data-testid="todo-item"s] >> nth=0 >> internal:role=checkbox
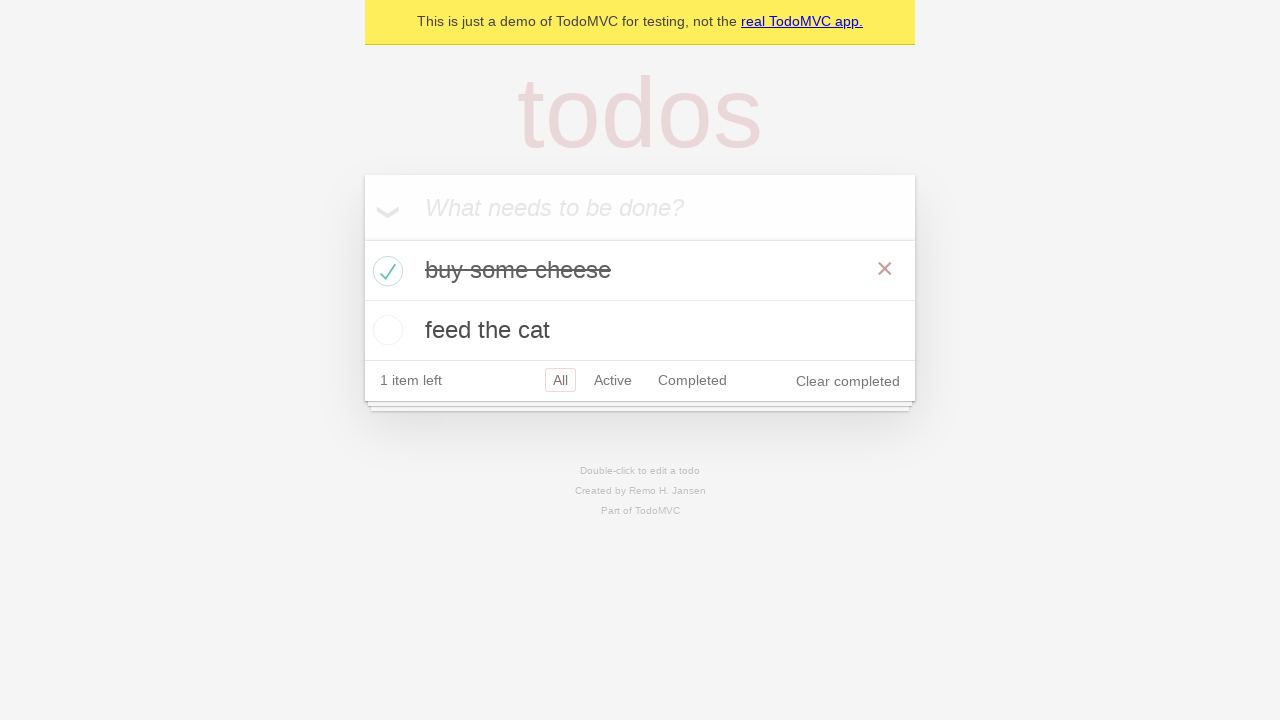

Checked checkbox for second todo item 'feed the cat' at (385, 330) on internal:testid=[data-testid="todo-item"s] >> nth=1 >> internal:role=checkbox
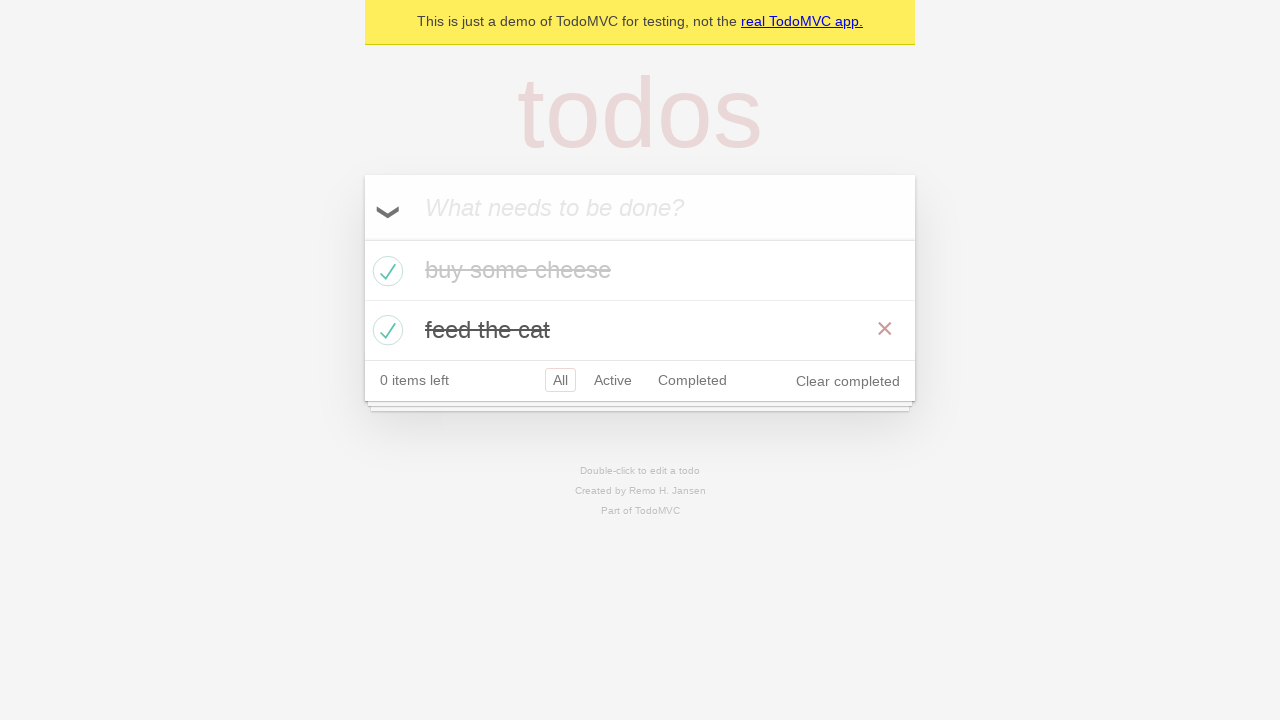

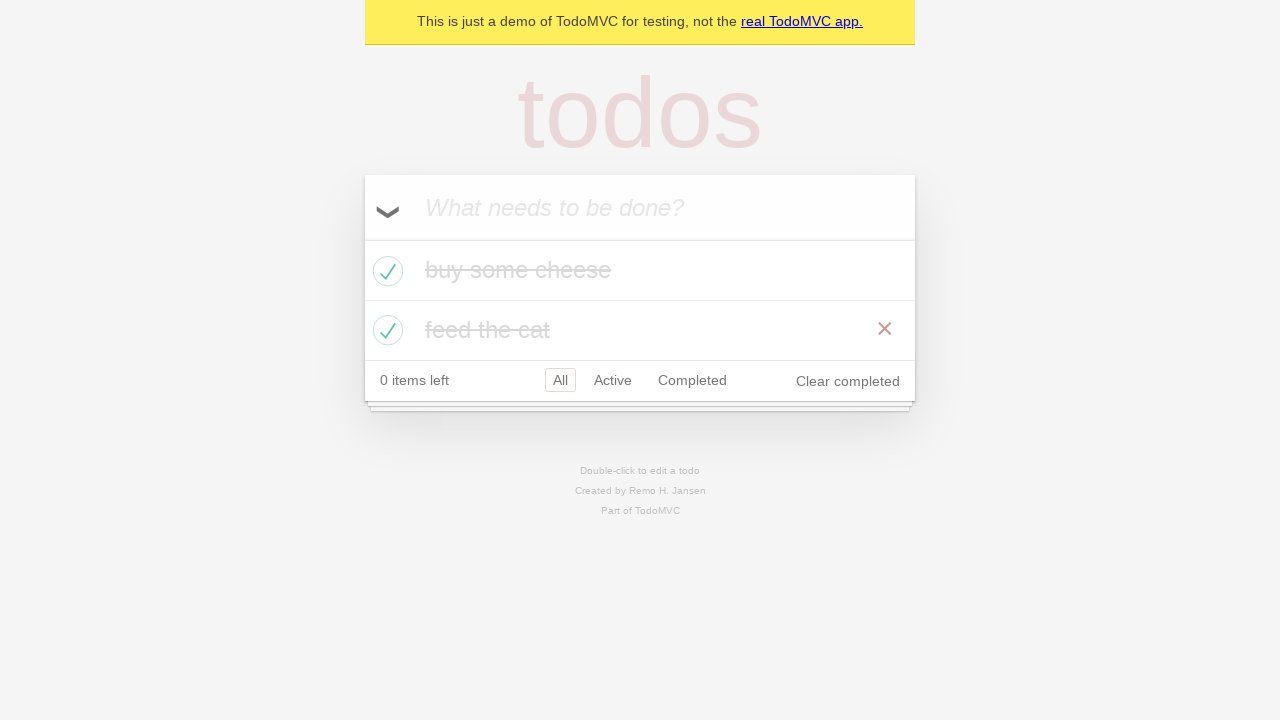